Tests an employee registration form by filling in name, email, birth date, gender, and disability checkbox fields, then submitting the form.

Starting URL: https://gstechdeveloper.github.io/CadastroFuncionarios/#/

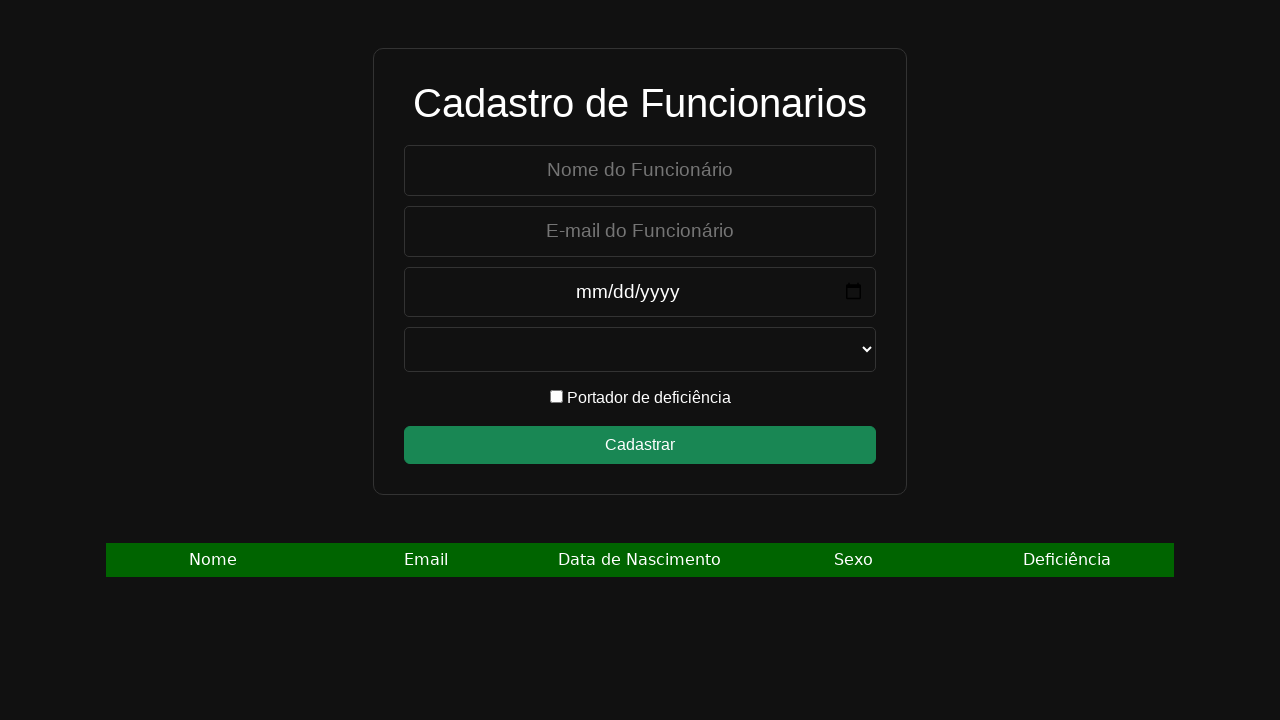

Filled employee name field with 'João Silva' on internal:attr=[placeholder="Nome do Funcionário"i]
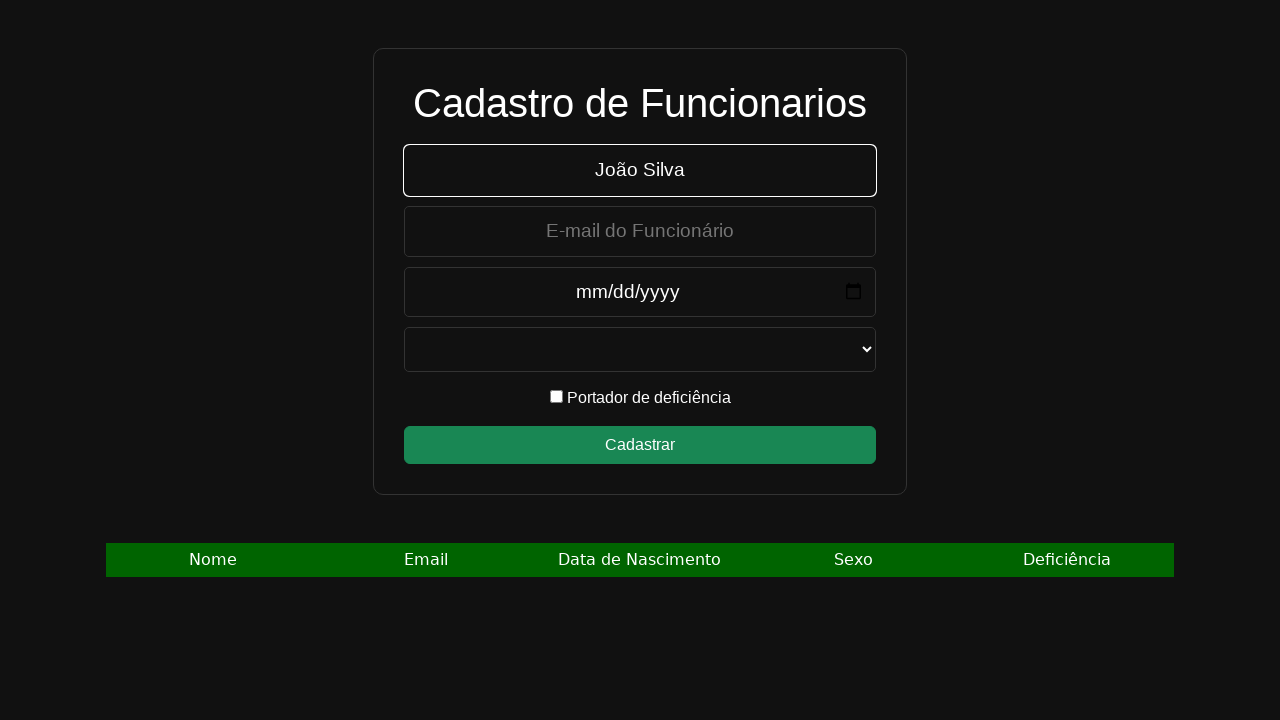

Filled employee email field with 'joao.silva@example.com' on internal:attr=[placeholder="E-mail do Funcionário"i]
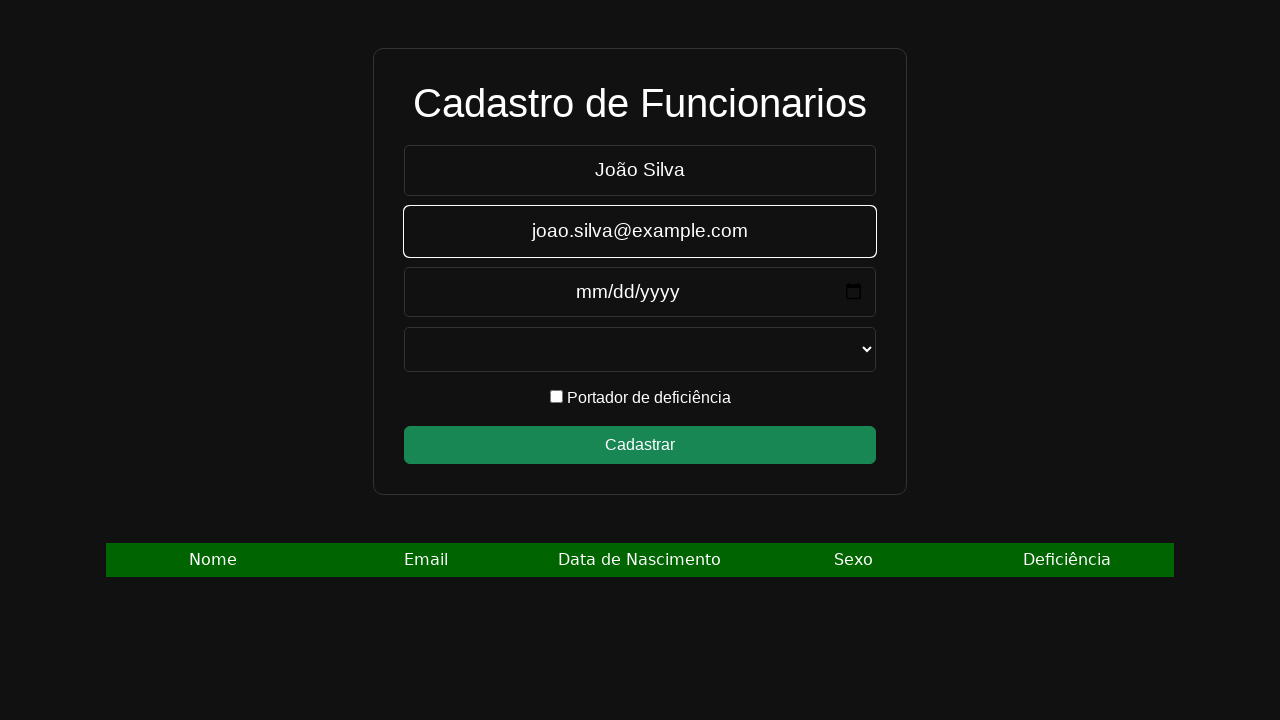

Filled birth date field with '1990-05-15' on input[type='date']
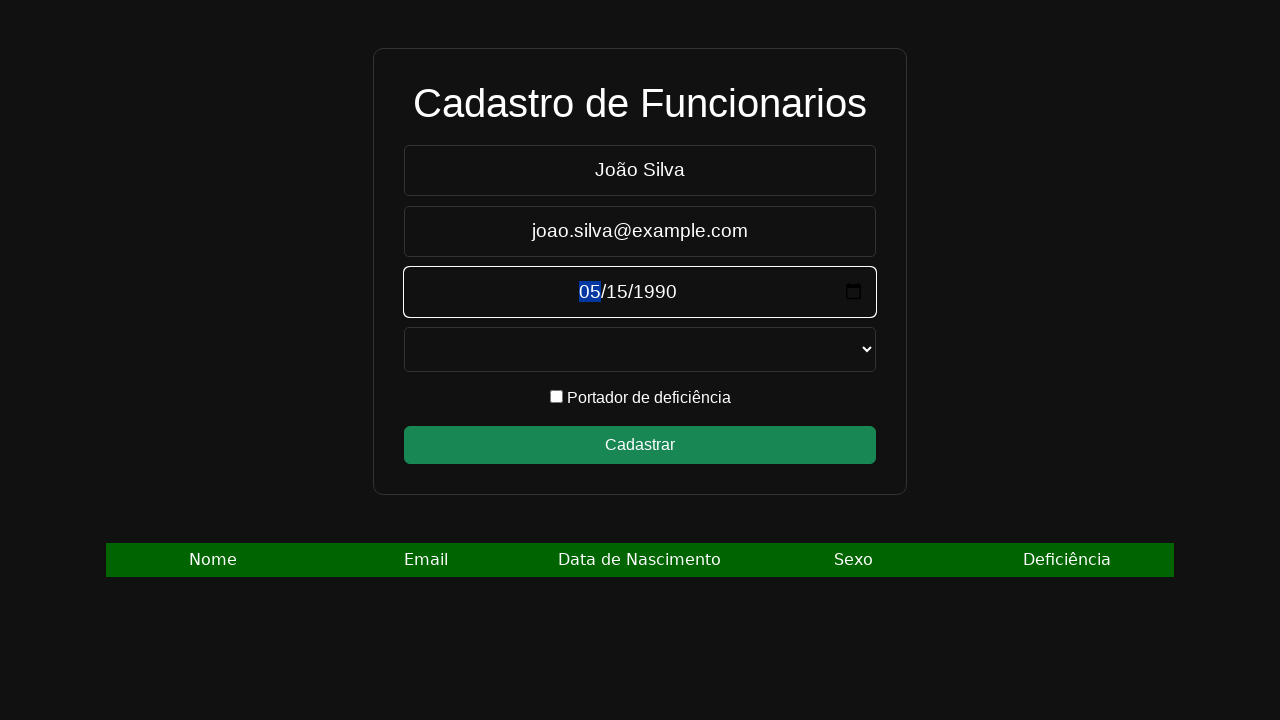

Selected 'Masculino' from gender dropdown on select
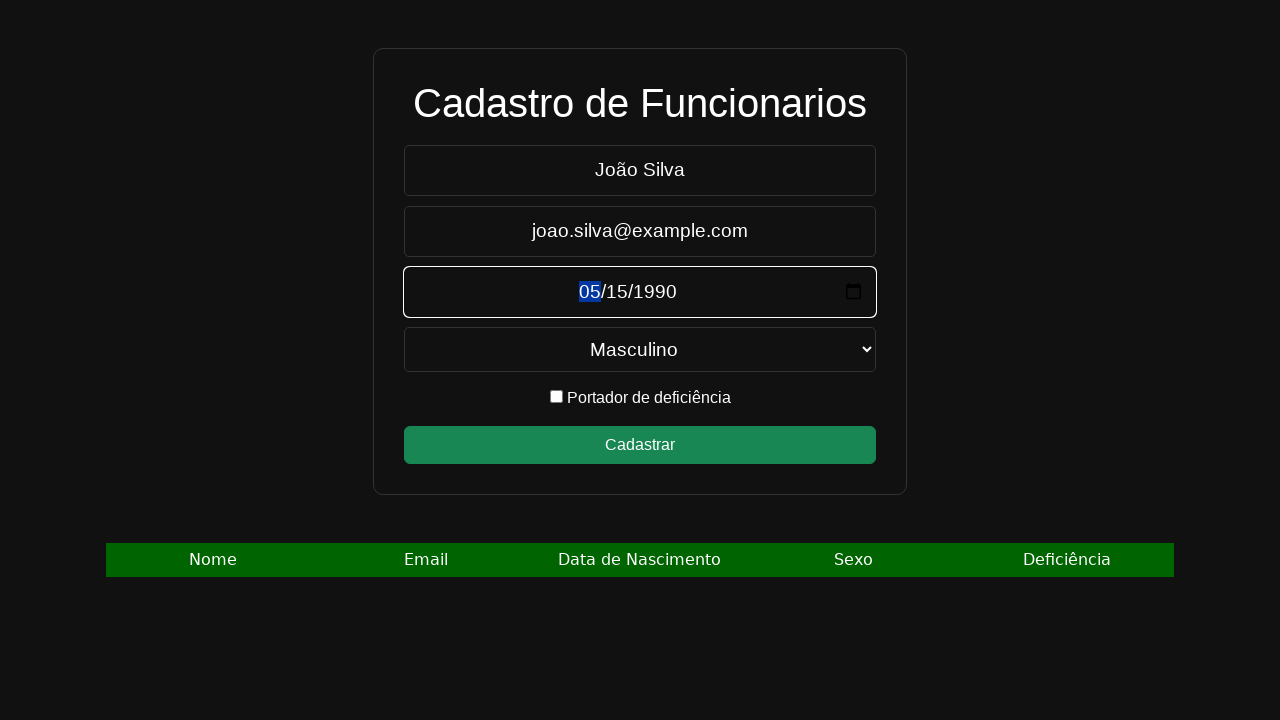

Located disability checkbox element
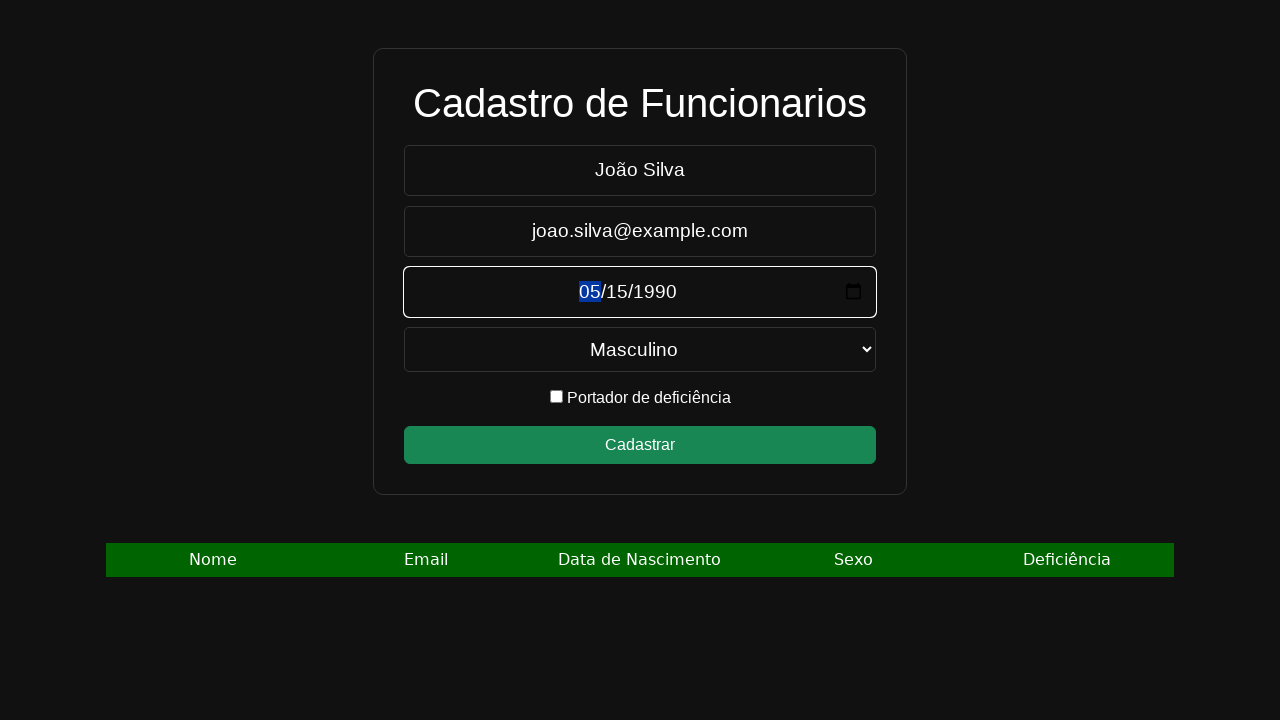

Checked disability checkbox at (556, 397) on input[type='checkbox']
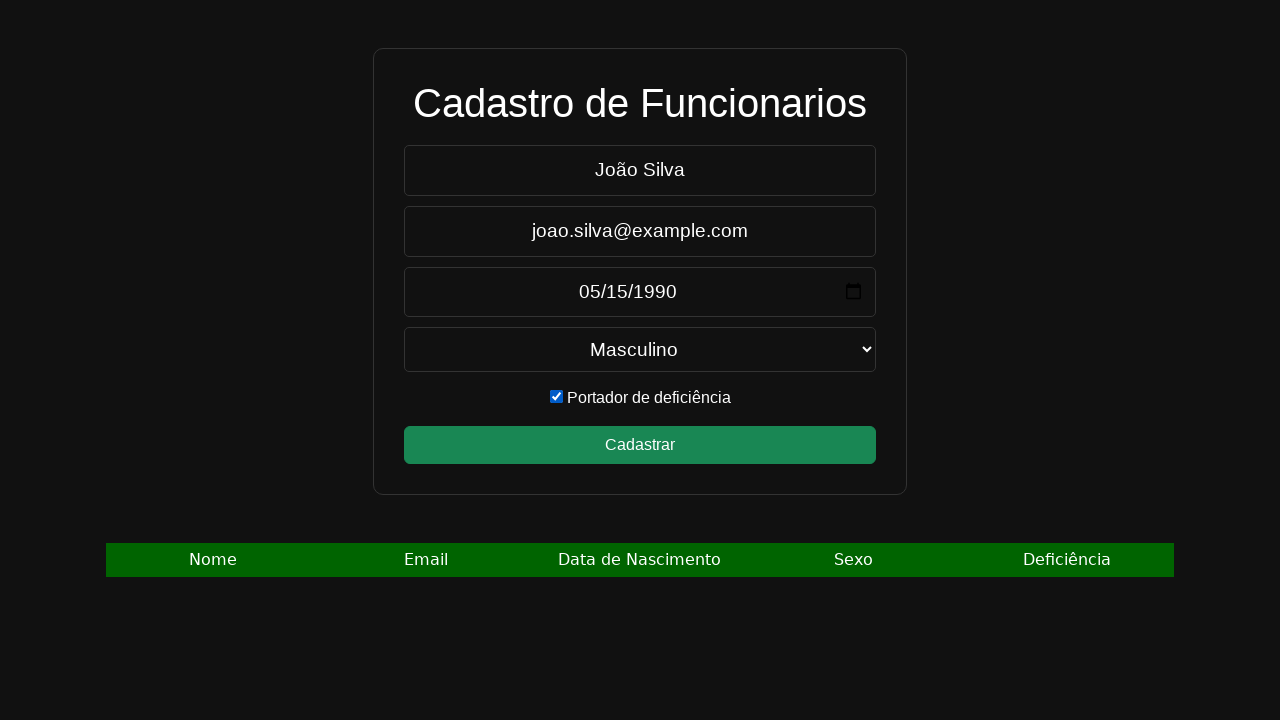

Clicked submit button to submit the employee registration form at (640, 445) on button
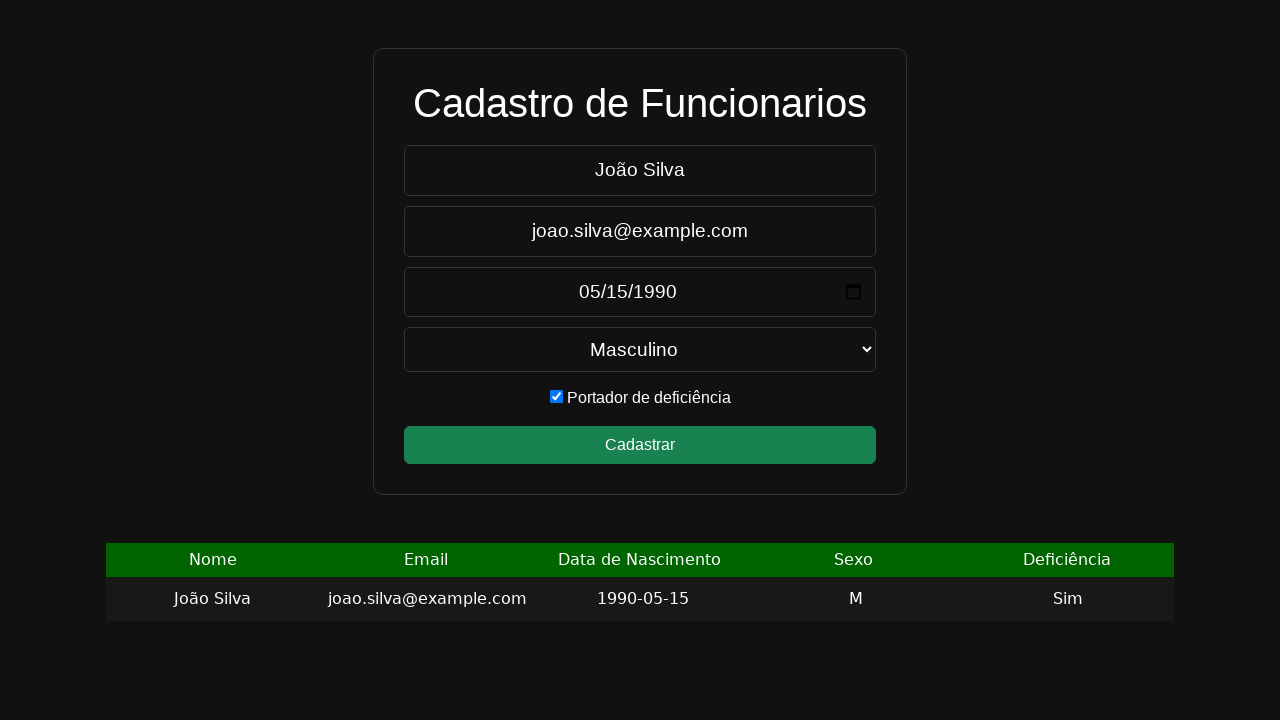

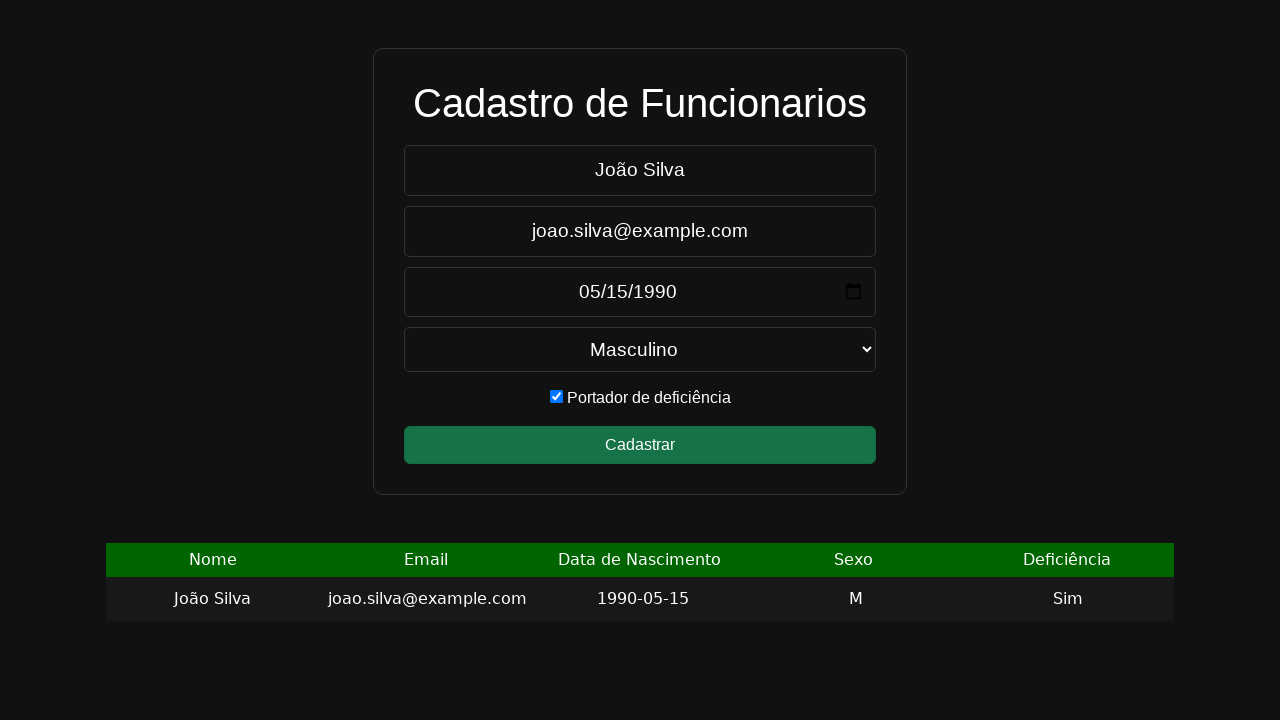